Tests filtering to display all items after viewing filtered views

Starting URL: https://demo.playwright.dev/todomvc

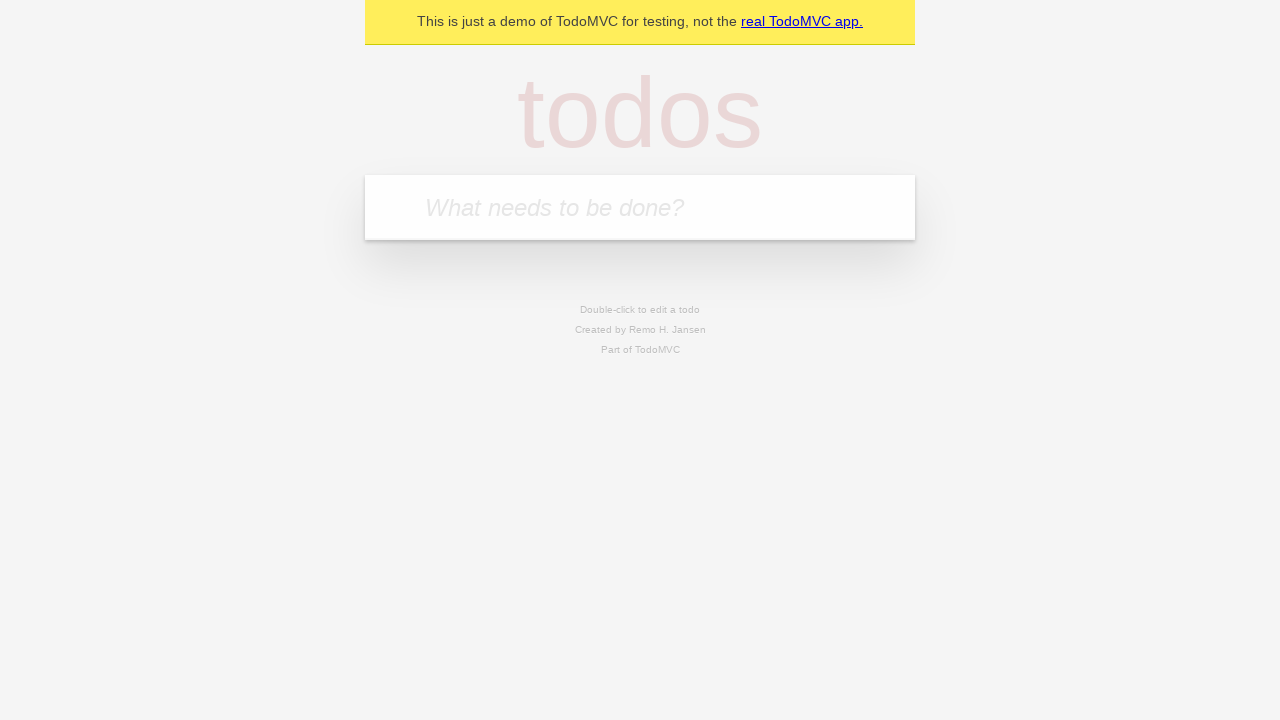

Filled todo input with 'buy some cheese' on internal:attr=[placeholder="What needs to be done?"i]
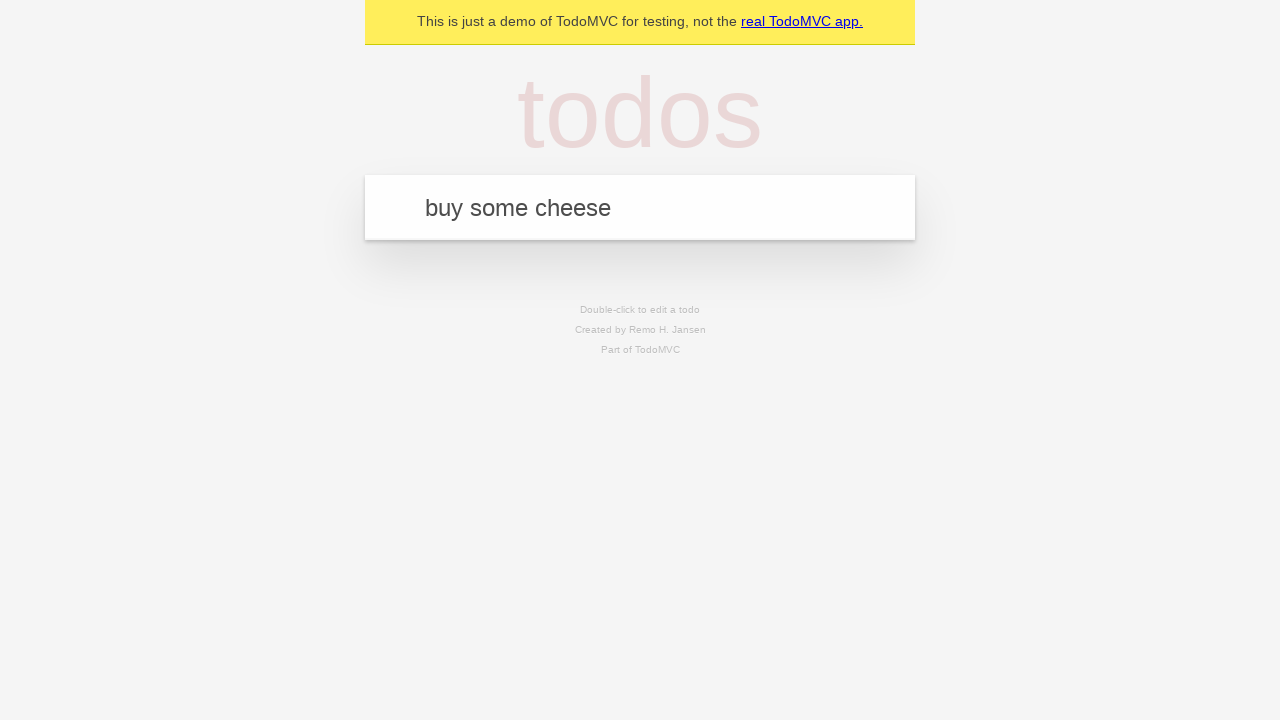

Pressed Enter to create first todo item on internal:attr=[placeholder="What needs to be done?"i]
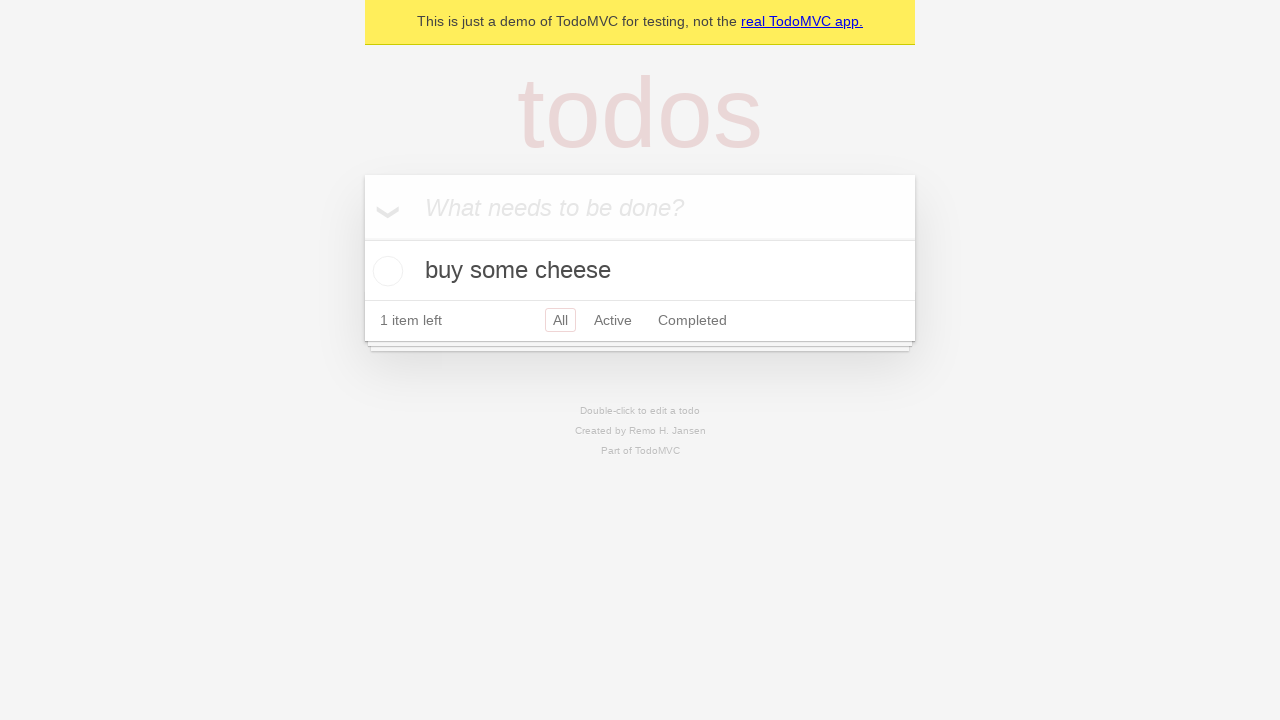

Filled todo input with 'feed the cat' on internal:attr=[placeholder="What needs to be done?"i]
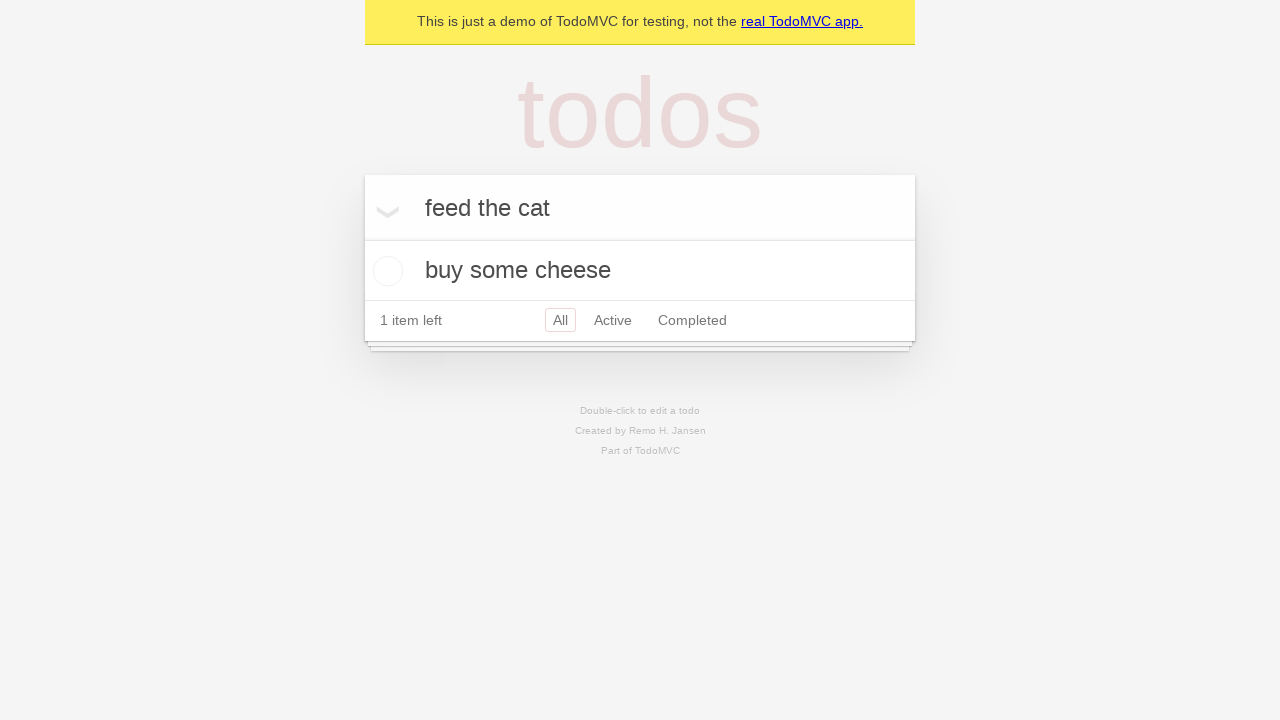

Pressed Enter to create second todo item on internal:attr=[placeholder="What needs to be done?"i]
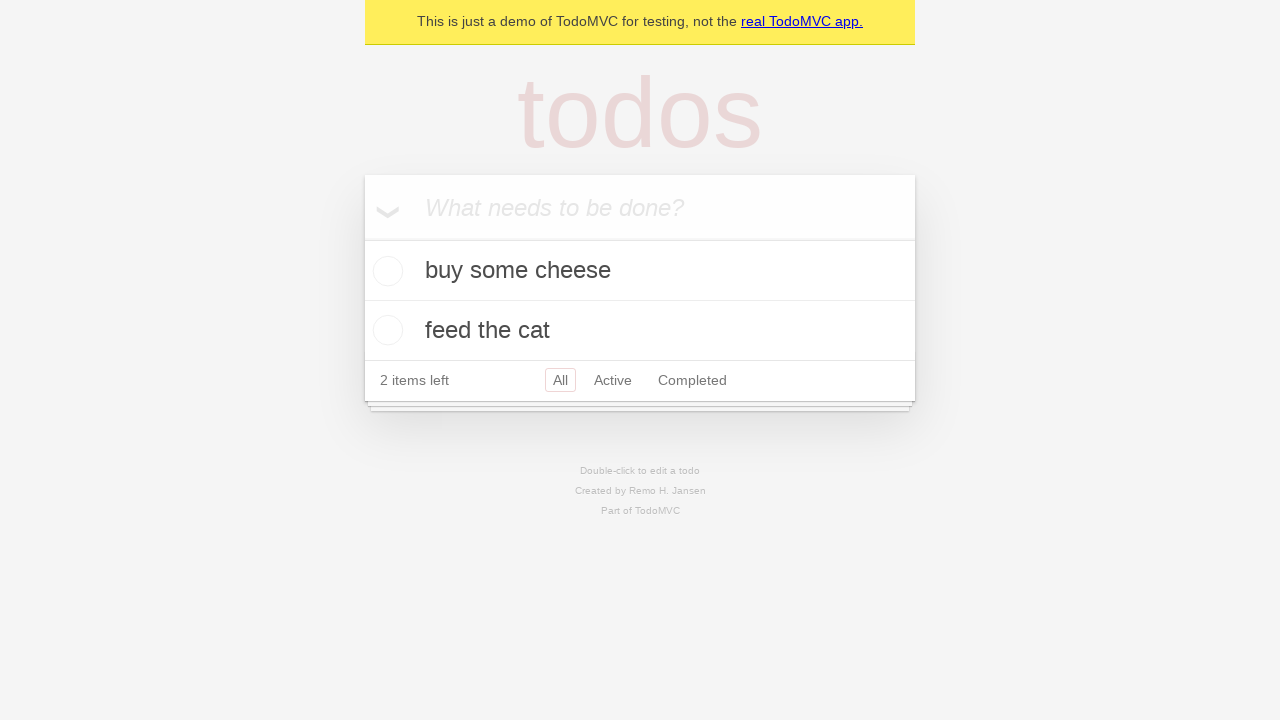

Filled todo input with 'book a doctors appointment' on internal:attr=[placeholder="What needs to be done?"i]
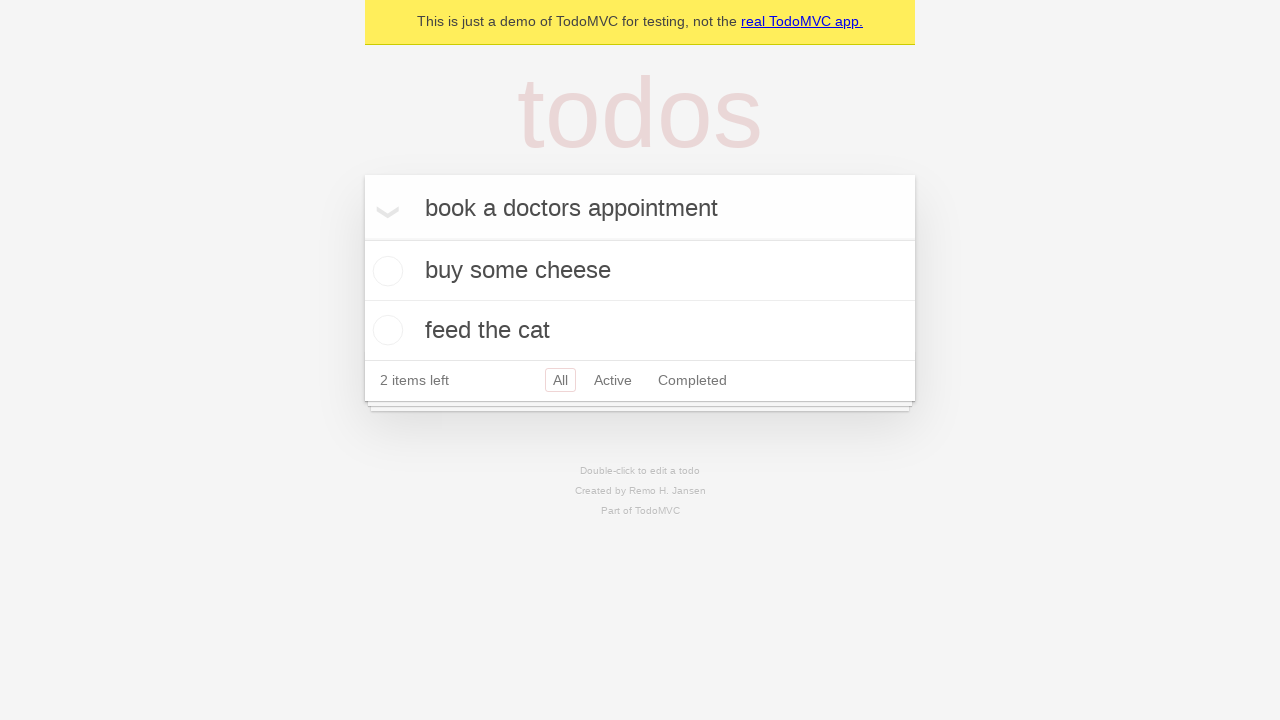

Pressed Enter to create third todo item on internal:attr=[placeholder="What needs to be done?"i]
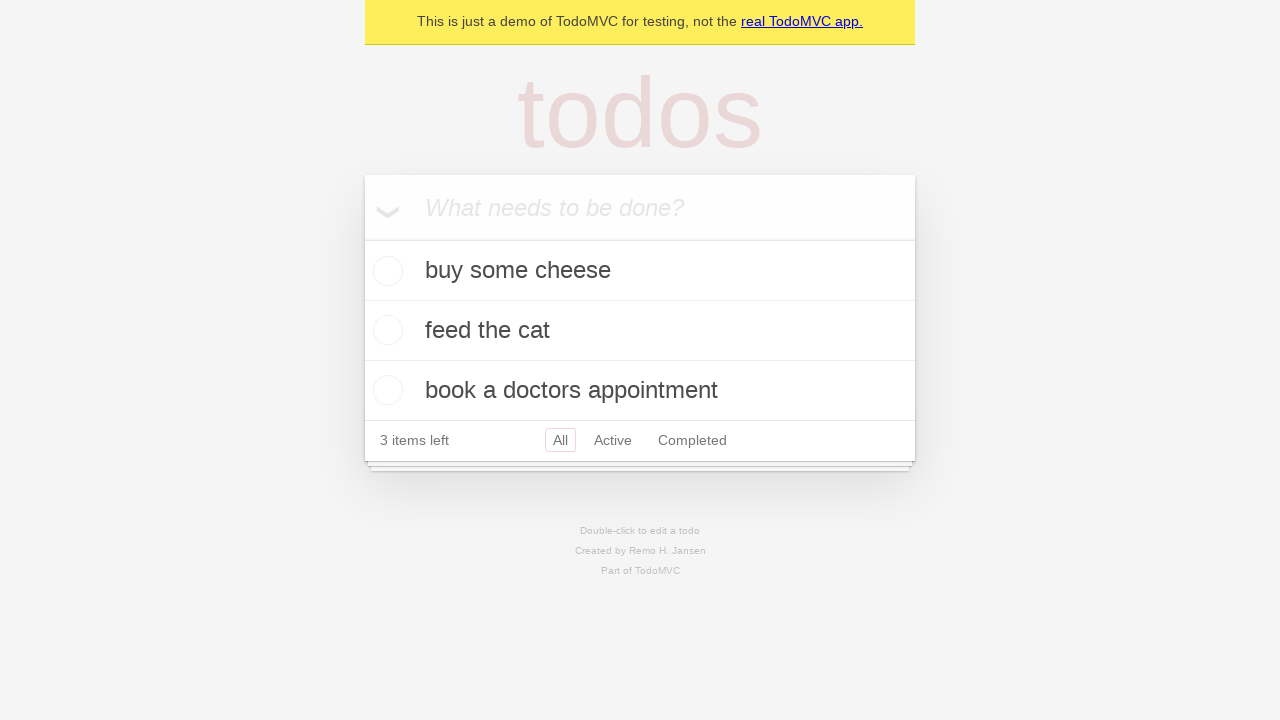

Checked the second todo item checkbox at (385, 330) on internal:testid=[data-testid="todo-item"s] >> nth=1 >> internal:role=checkbox
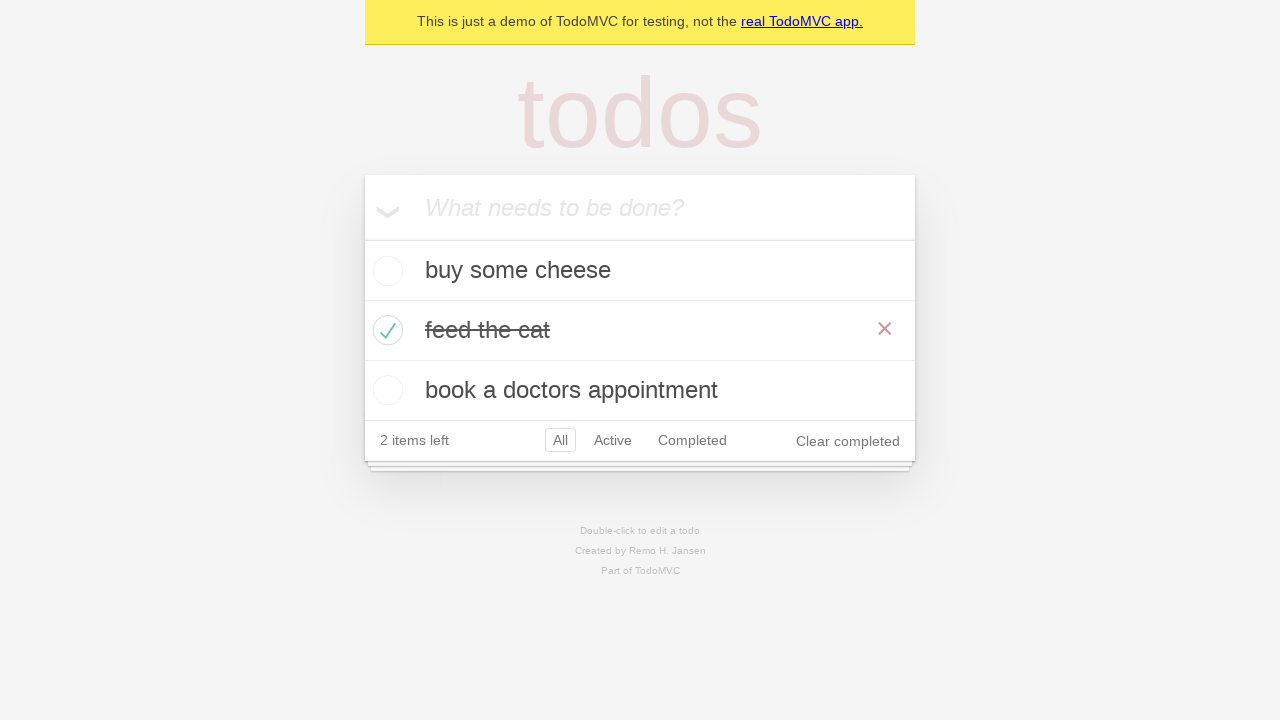

Clicked Active filter to view active items only at (613, 440) on internal:role=link[name="Active"i]
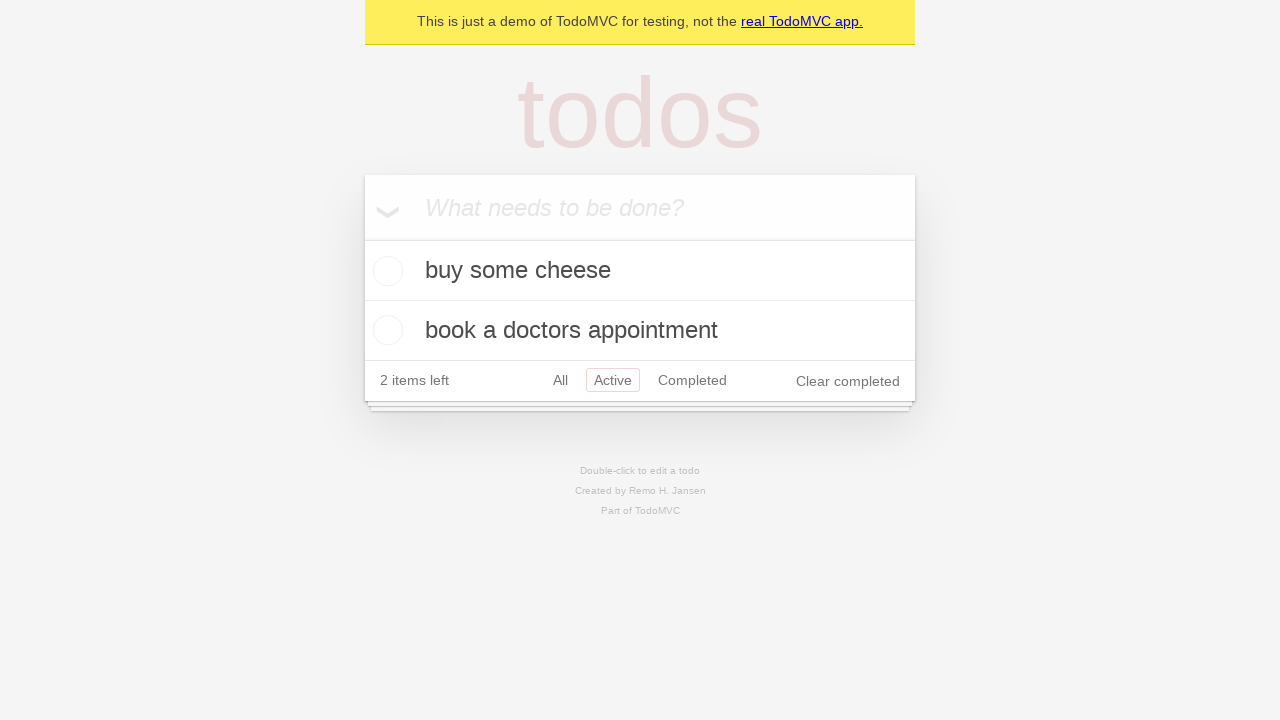

Clicked Completed filter to view completed items only at (692, 380) on internal:role=link[name="Completed"i]
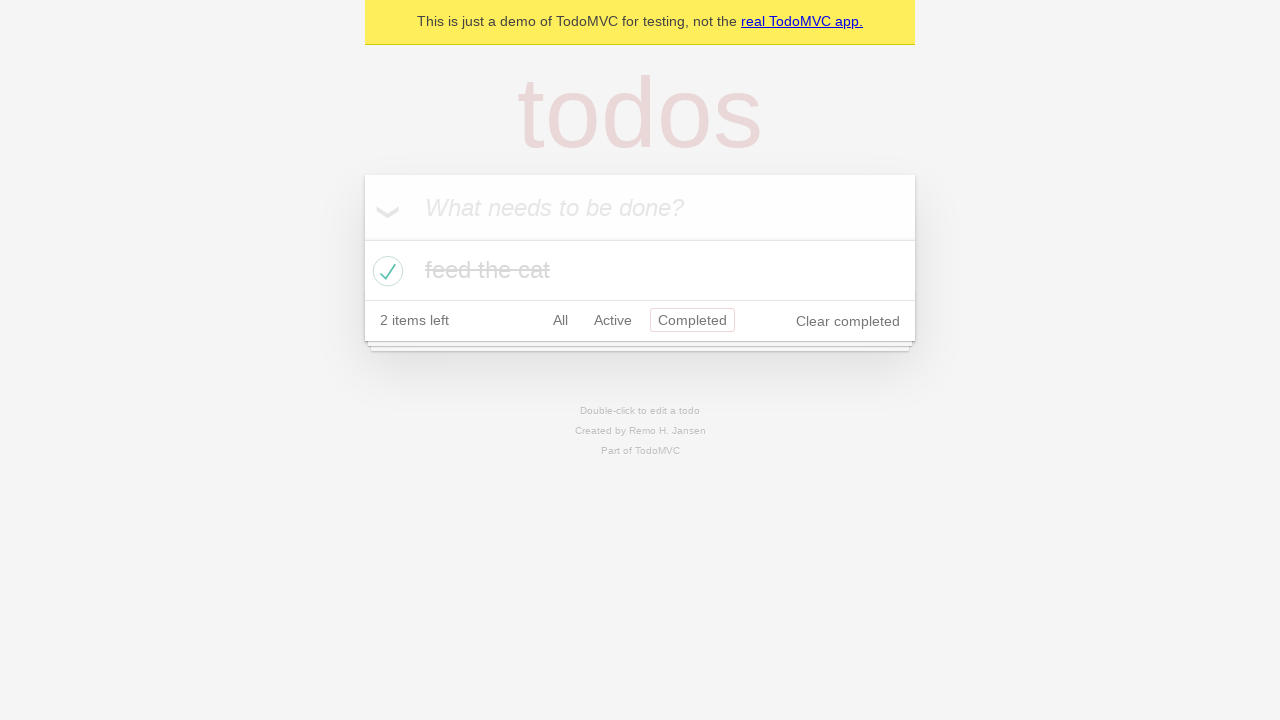

Clicked All filter to display all items at (560, 320) on internal:role=link[name="All"i]
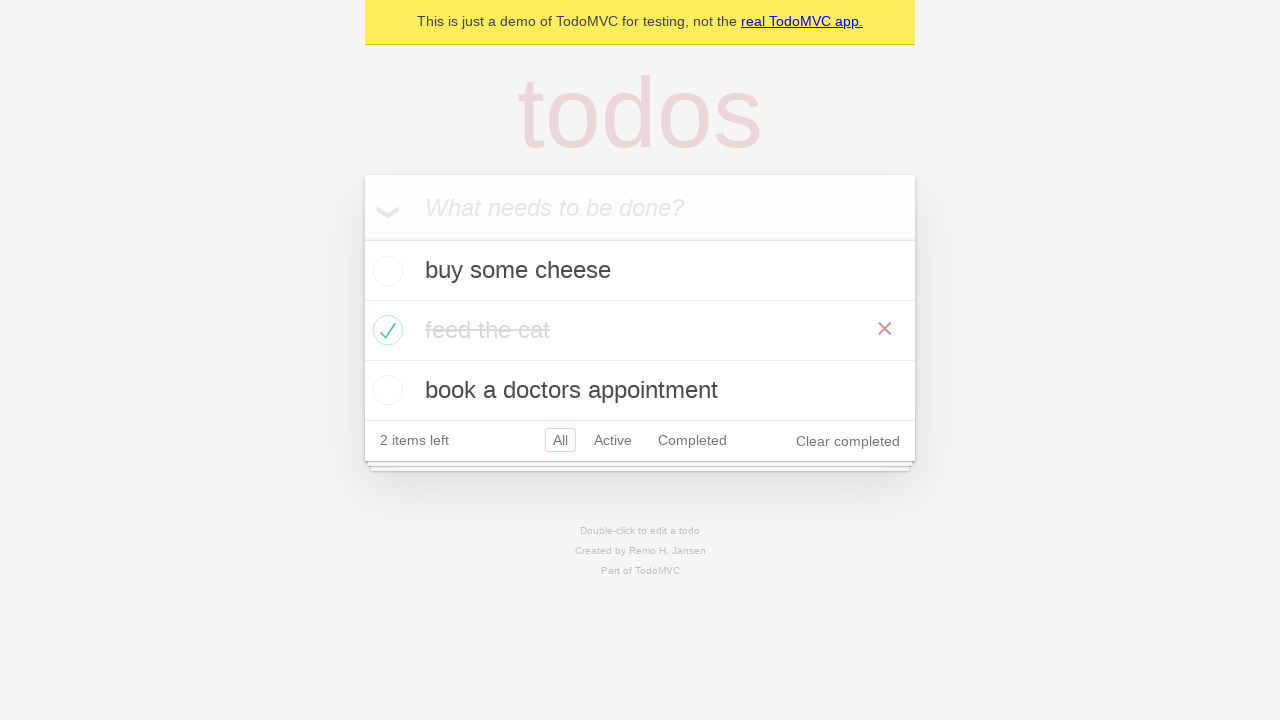

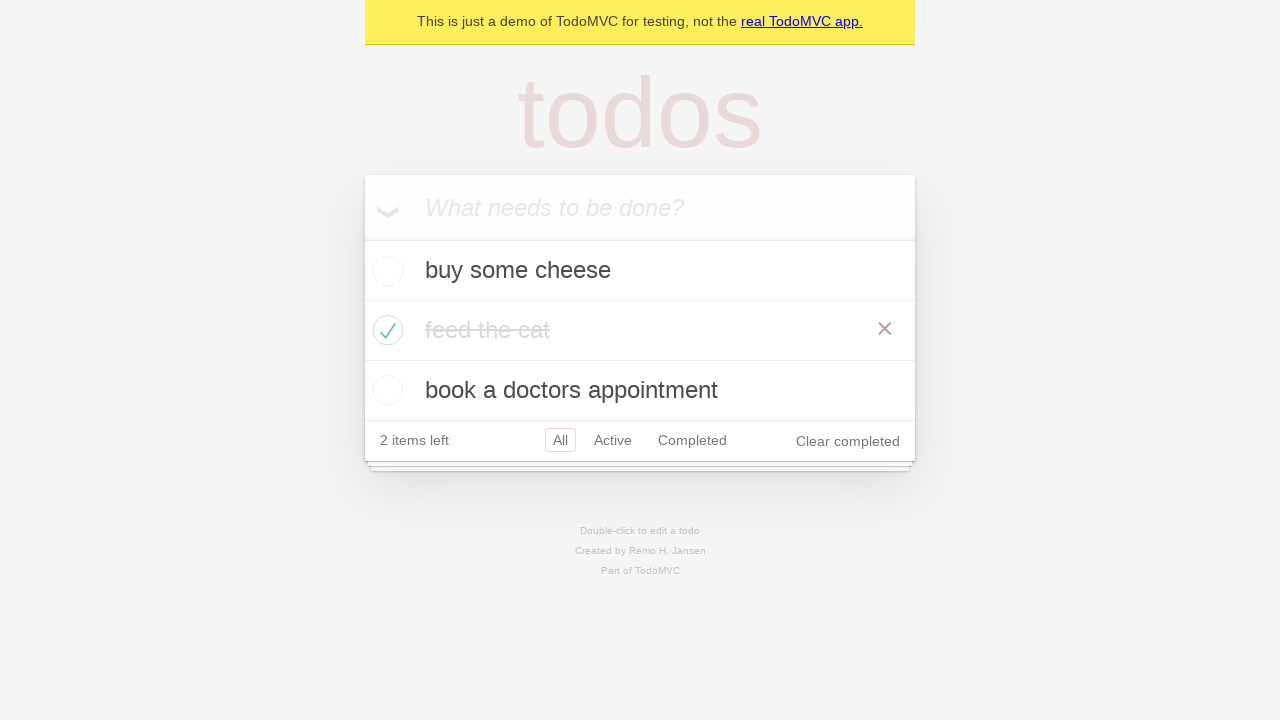